Navigates to the Testing World website, maximizes the window, and verifies the current URL matches the expected HTTPS version

Starting URL: http://www.thetestingworld.com/testing

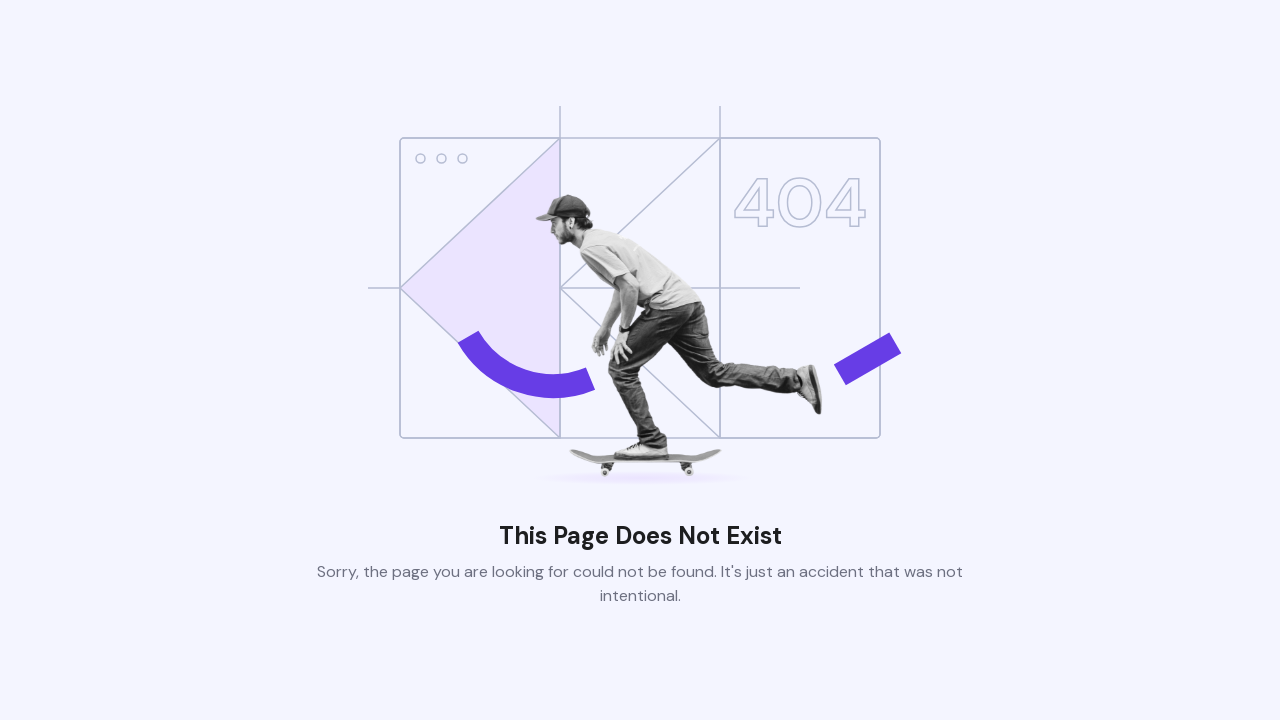

Set viewport size to 1920x1080 to maximize window
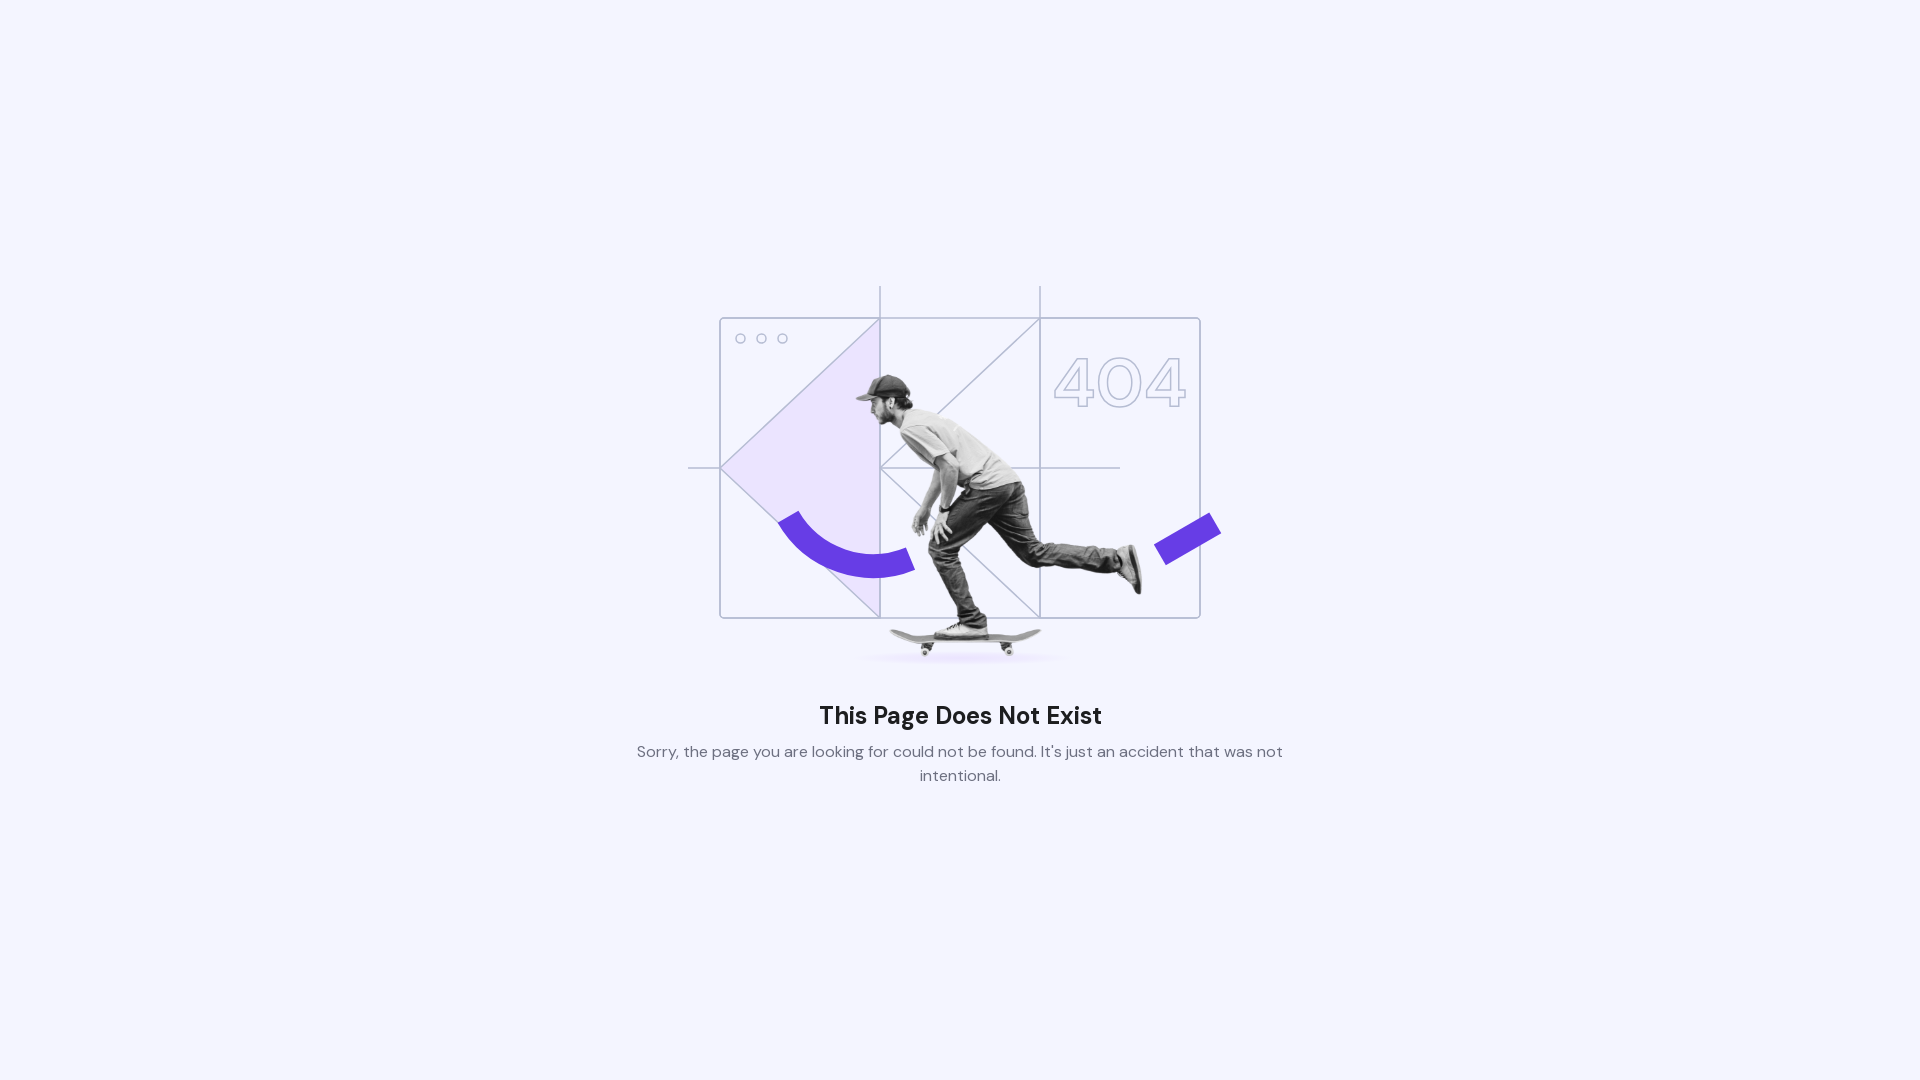

Waited for page load to complete
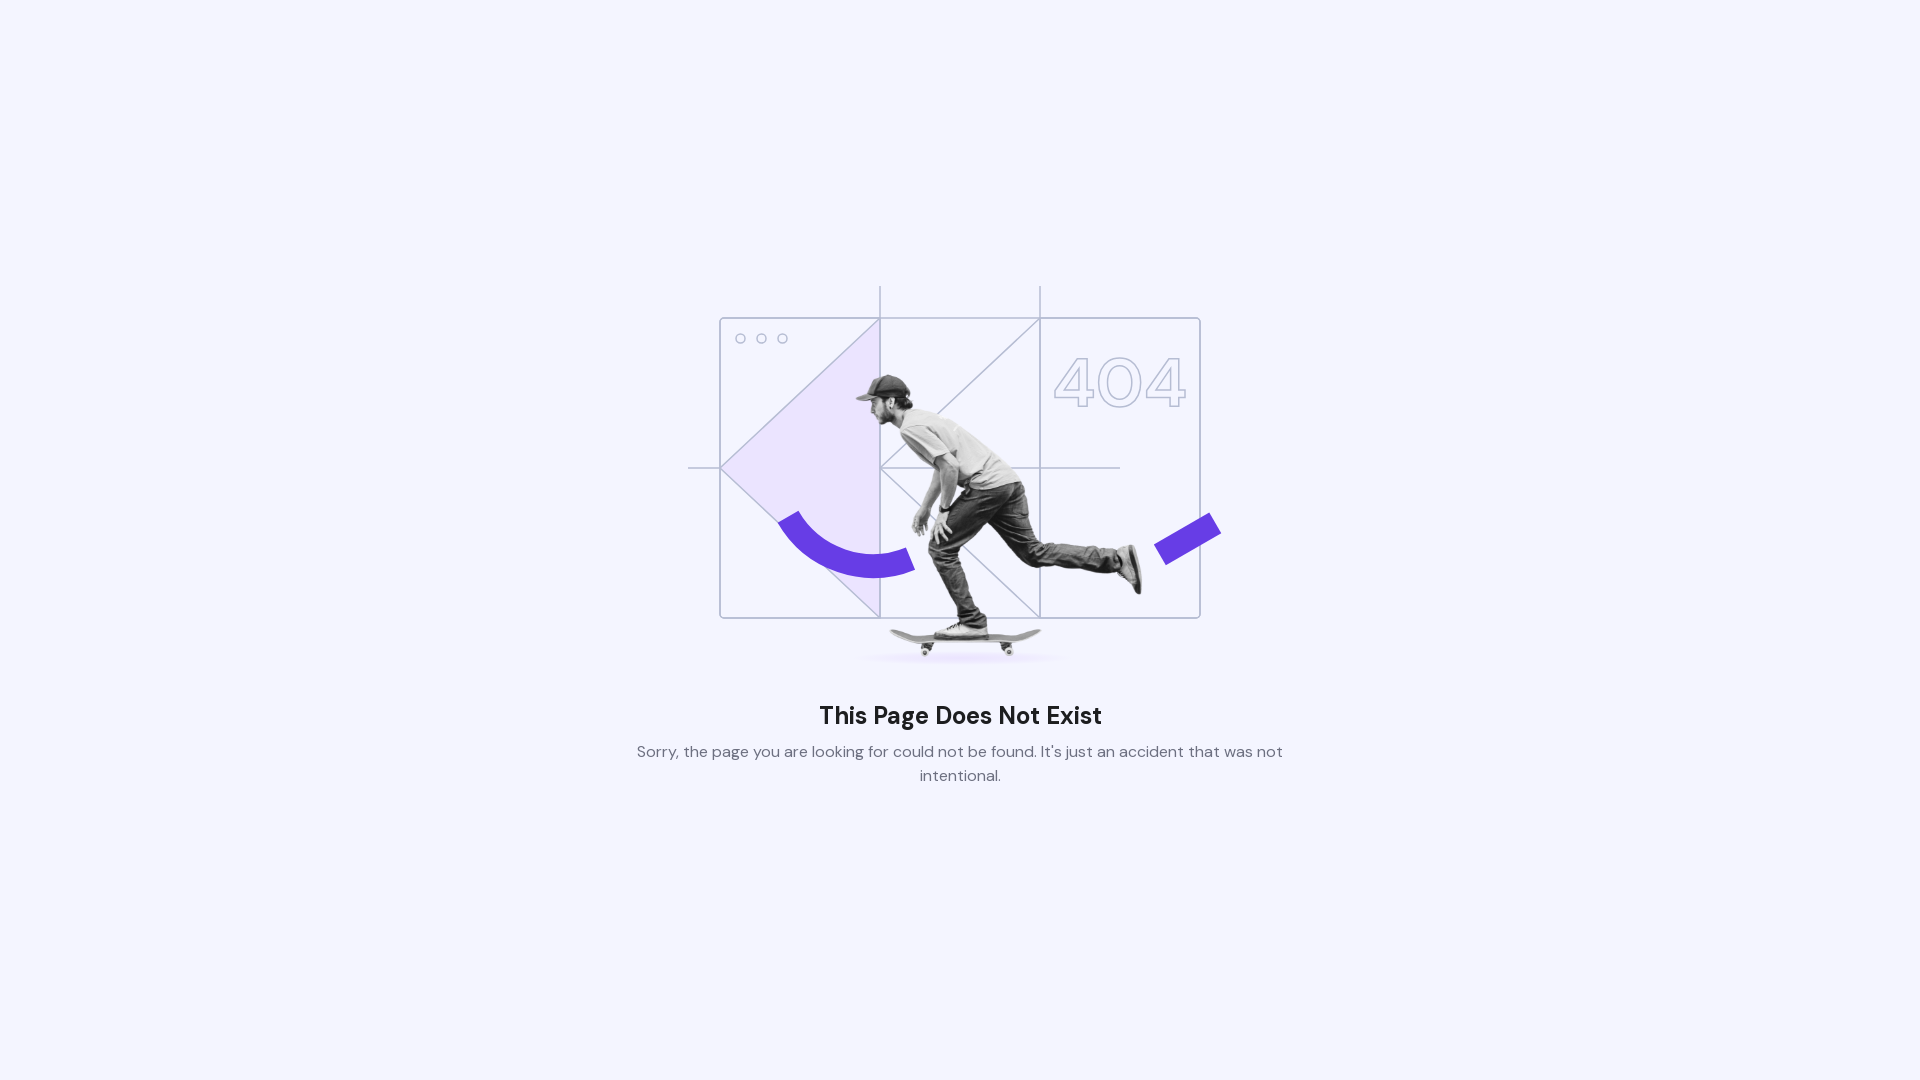

Verified current URL matches expected HTTPS version: https://www.thetestingworld.com/testing
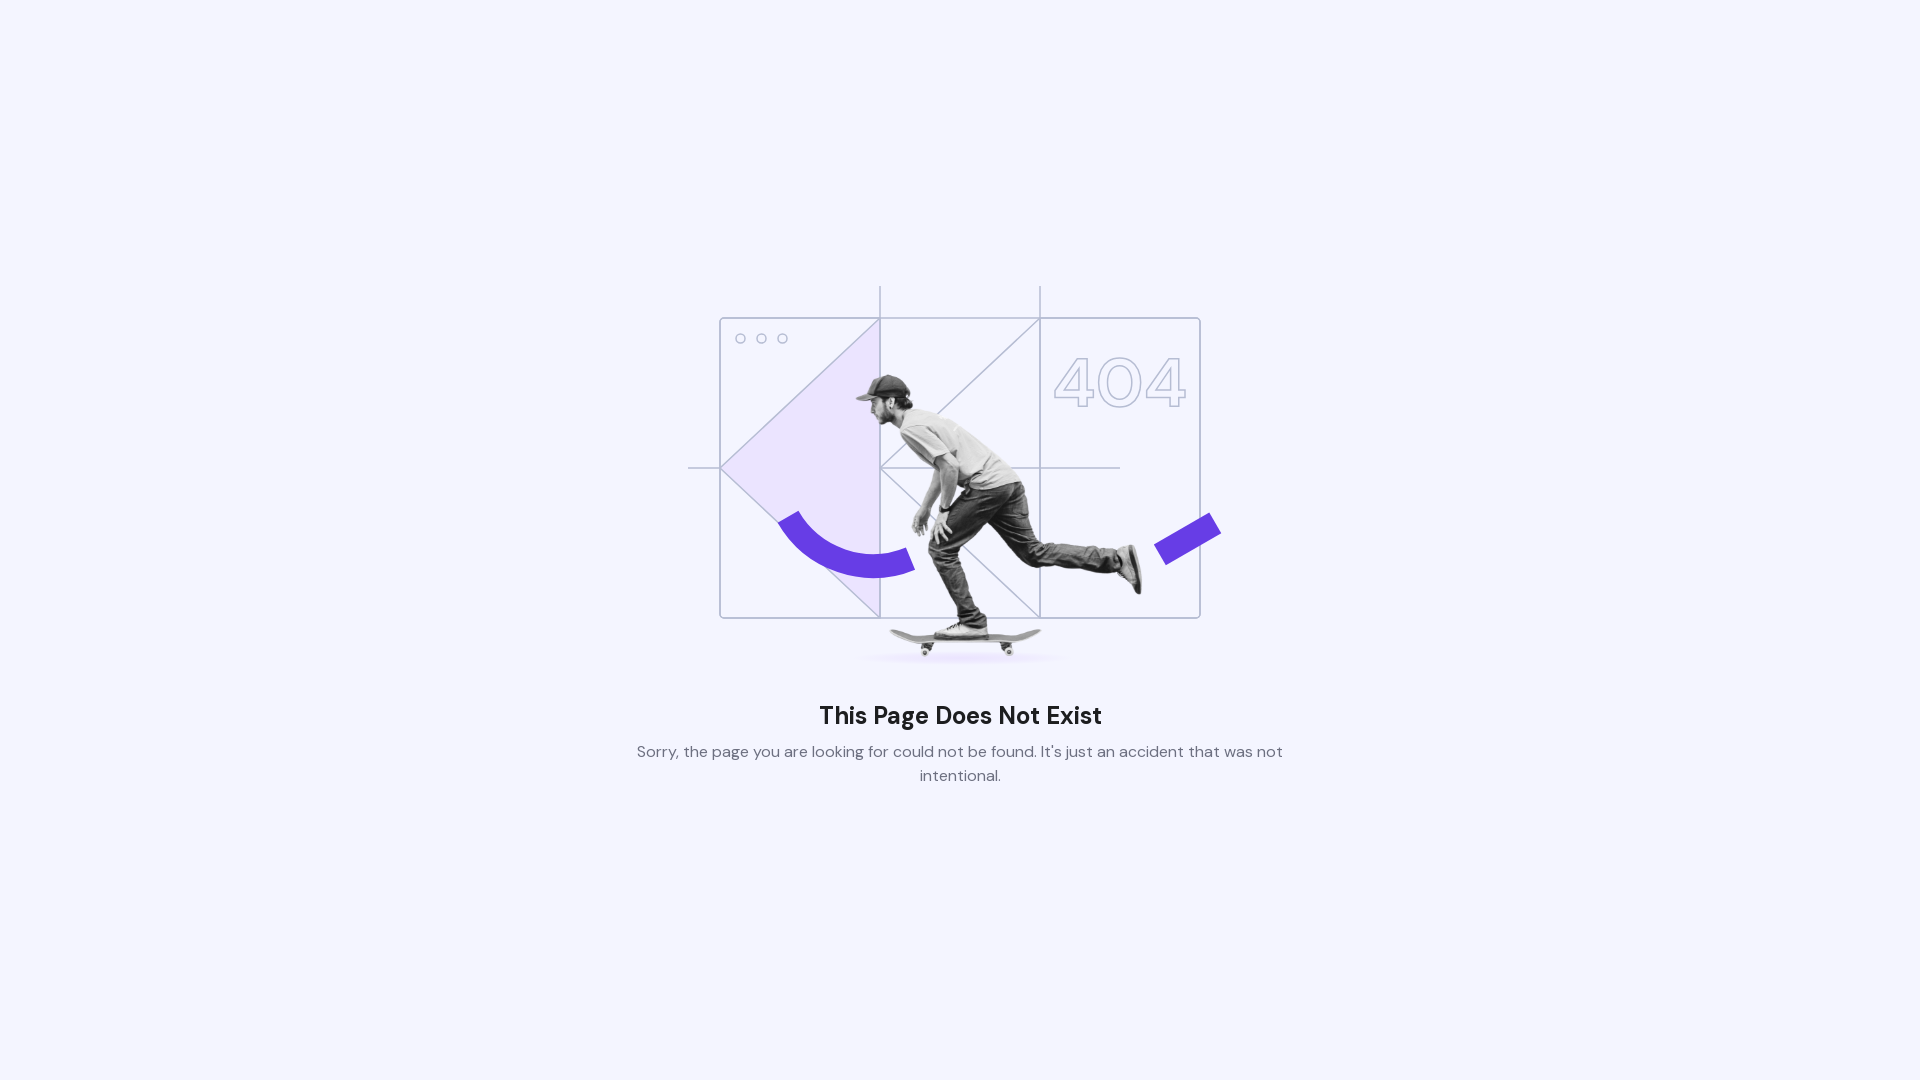

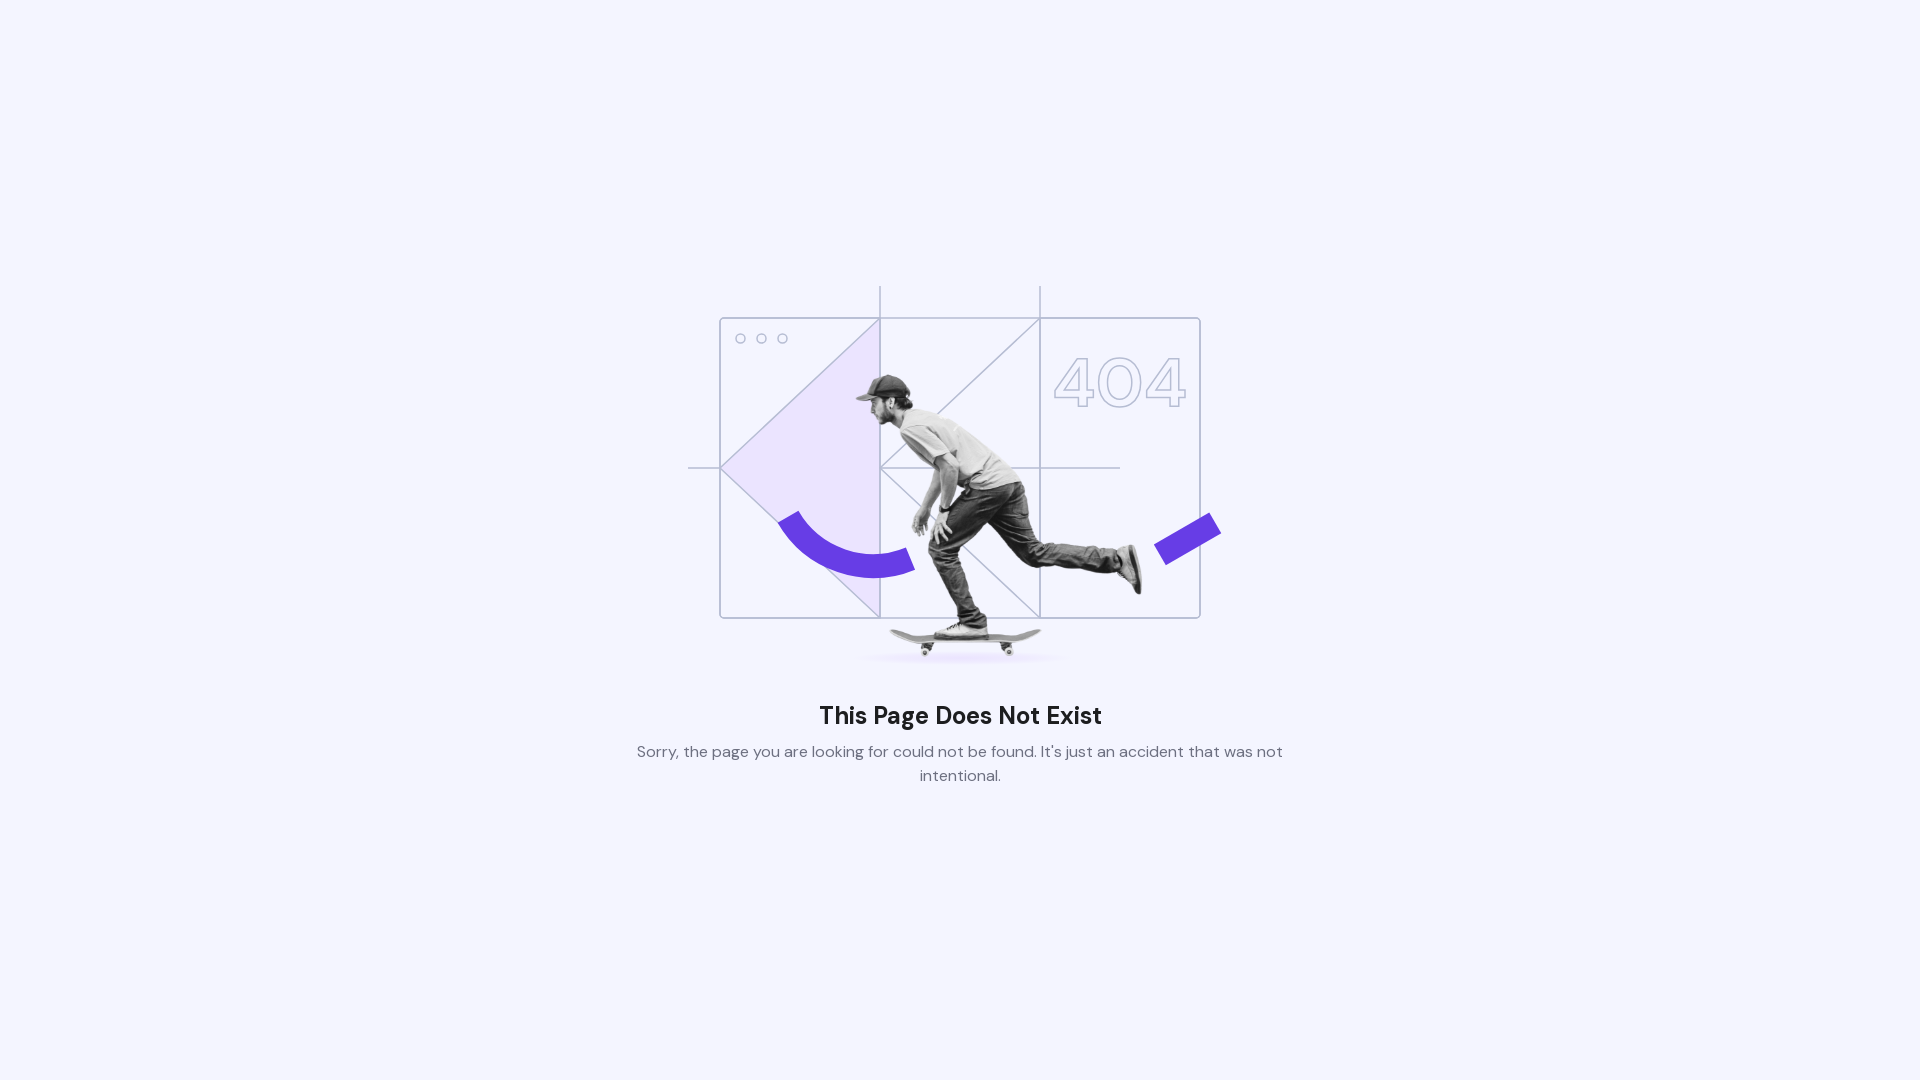